Tests keyboard actions by entering text in a textarea, copying it using keyboard shortcuts (Ctrl+A, Ctrl+C), navigating to the next field with Tab, and pasting with Ctrl+V

Starting URL: https://text-compare.com/

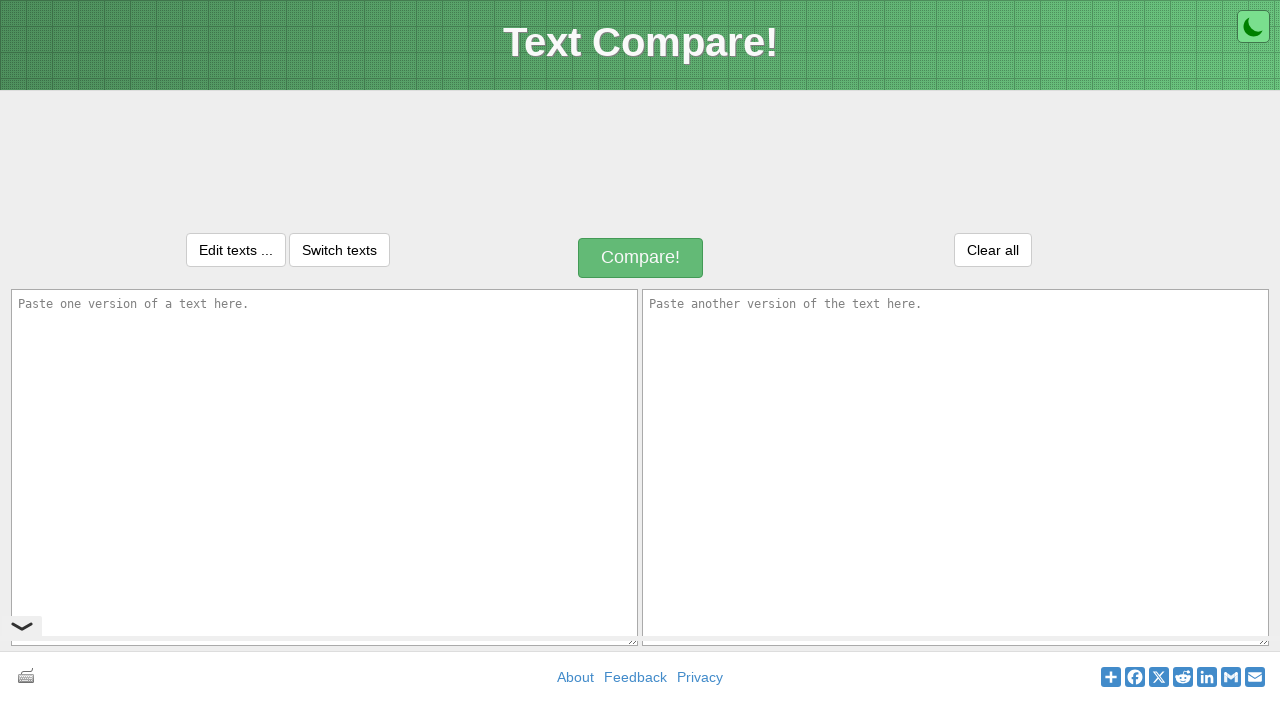

Entered 'WELCOME TO AUTOMATION' in the first textarea on #inputText1
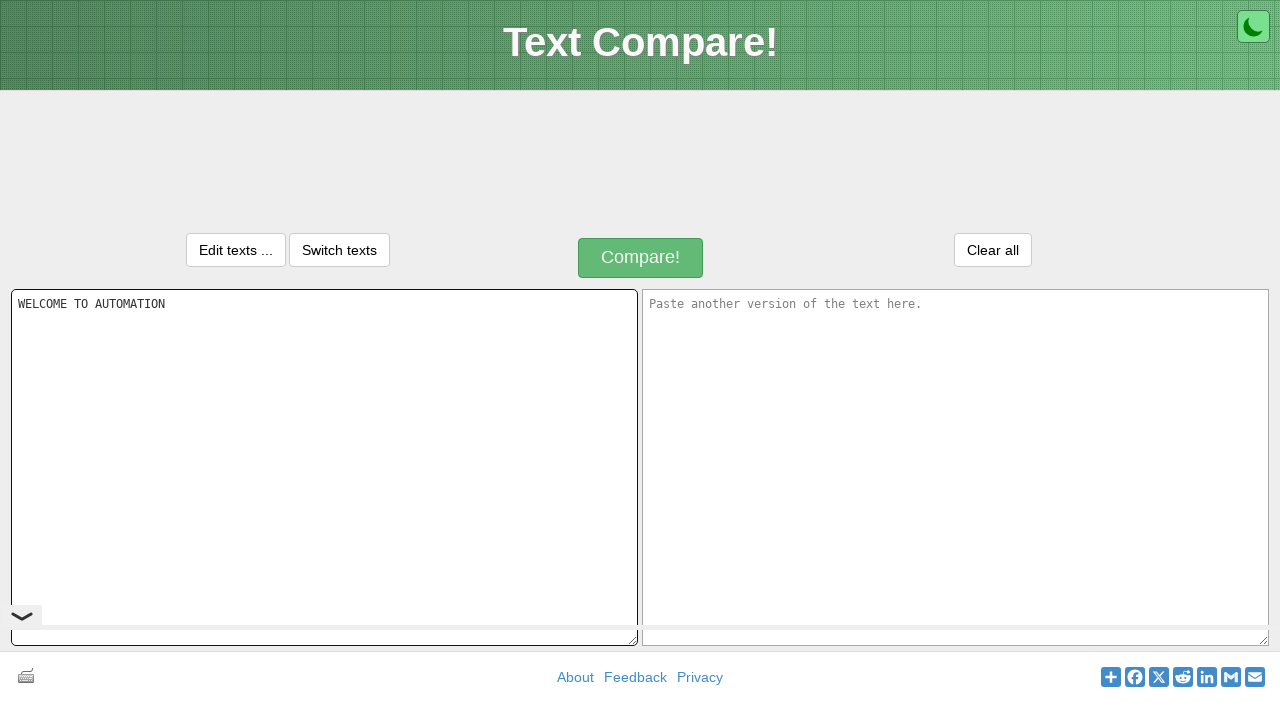

Selected all text in the textarea using Ctrl+A
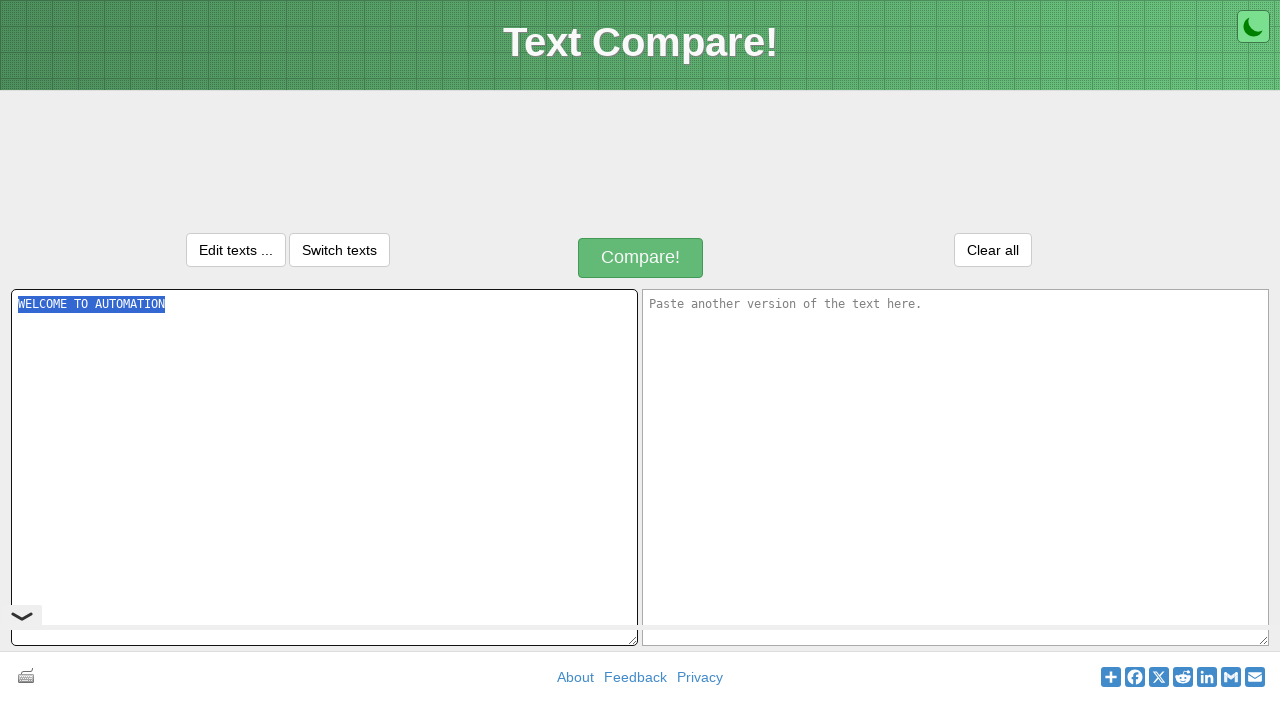

Copied selected text to clipboard using Ctrl+C
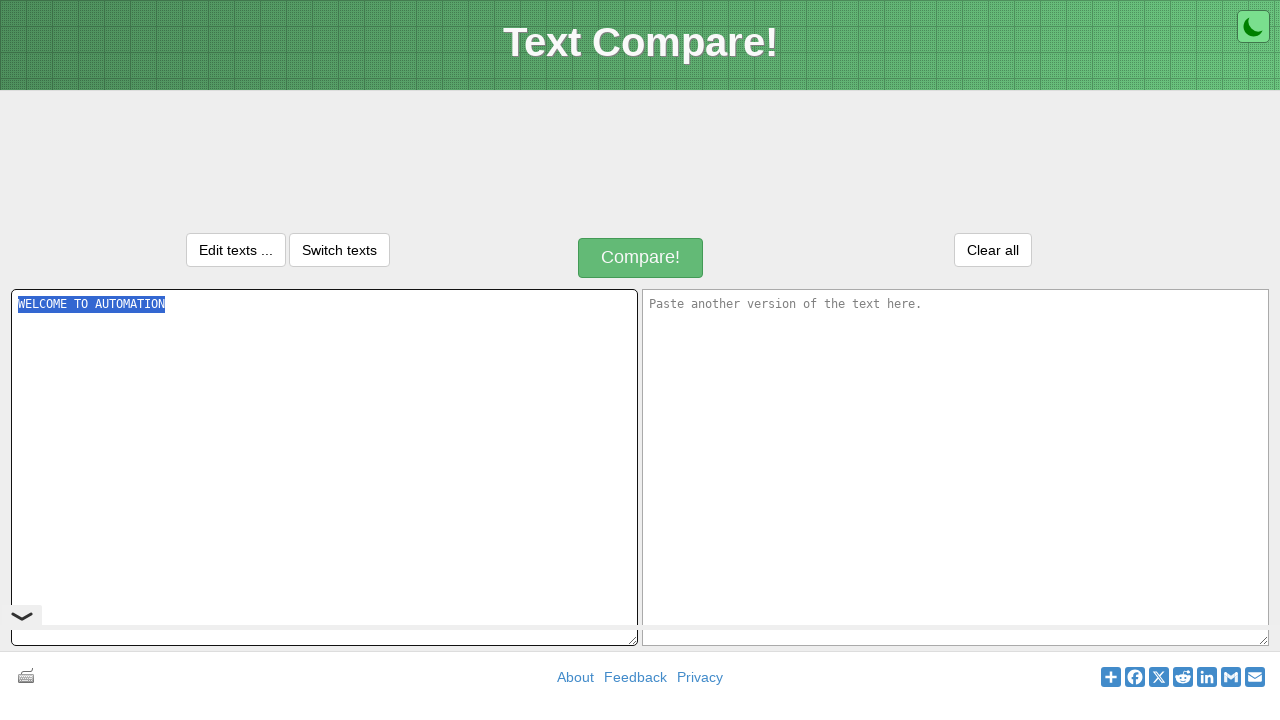

Navigated to the next field using Tab key
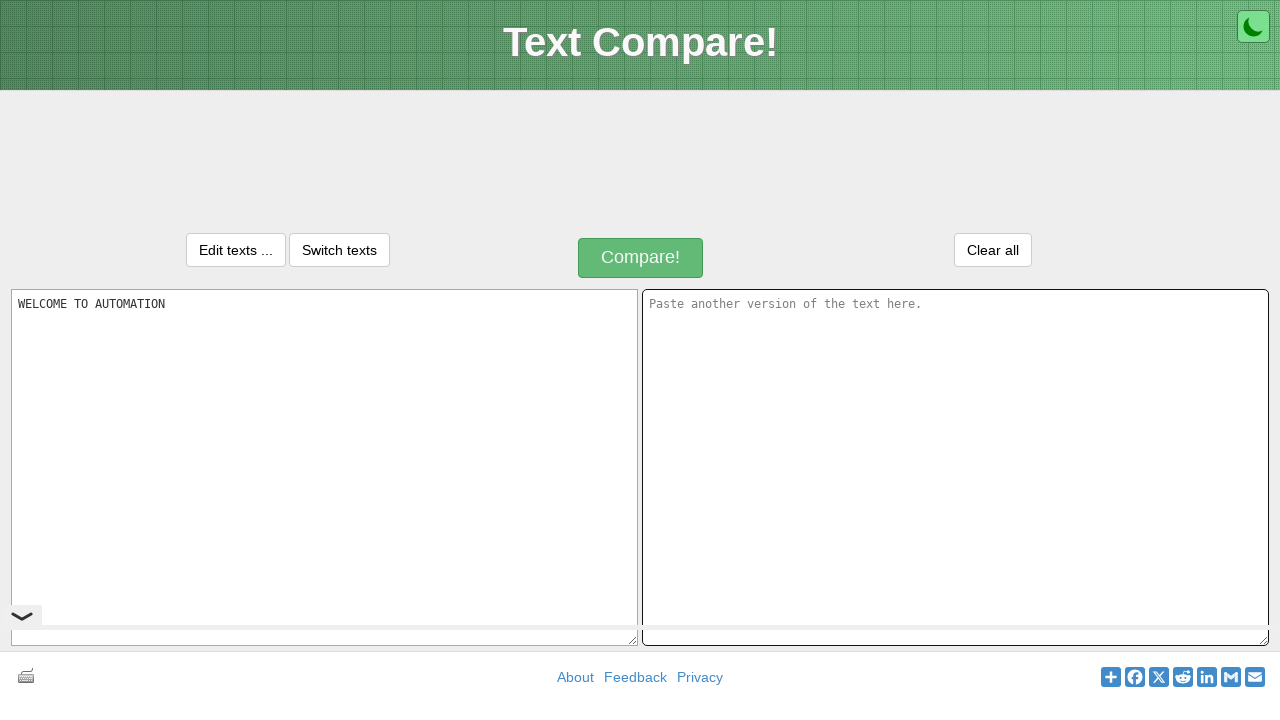

Pasted copied text into the next field using Ctrl+V
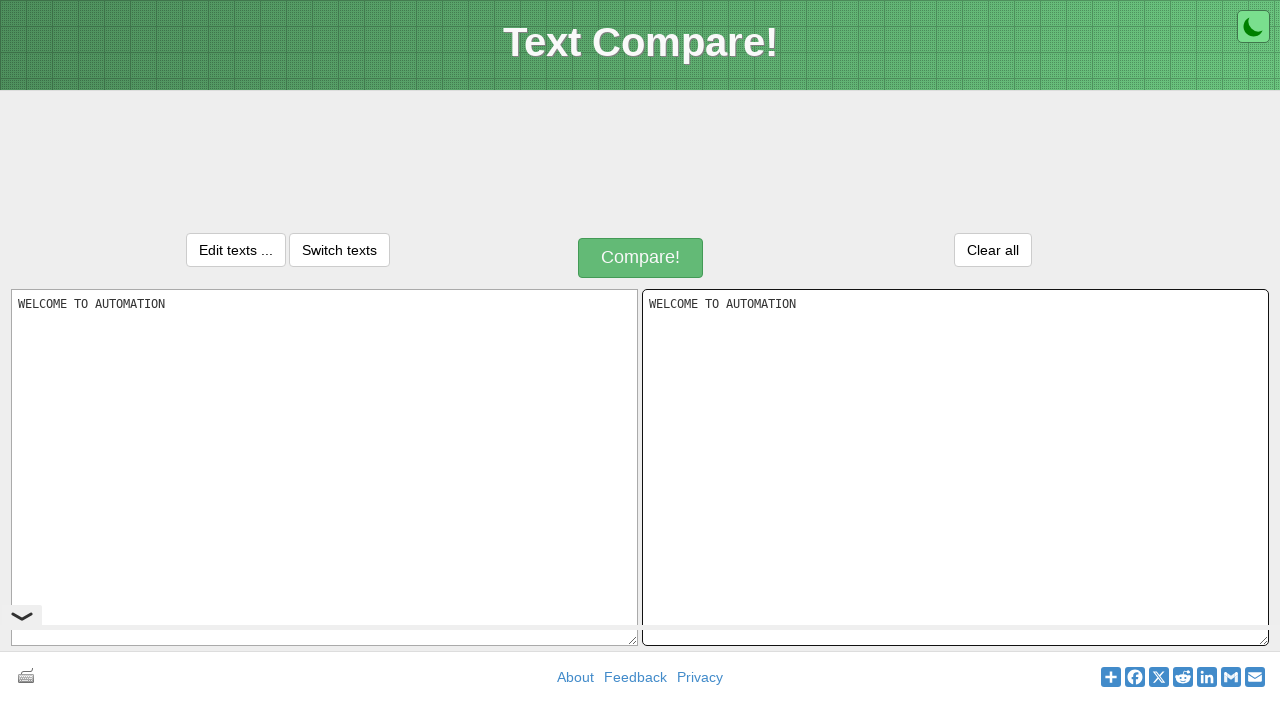

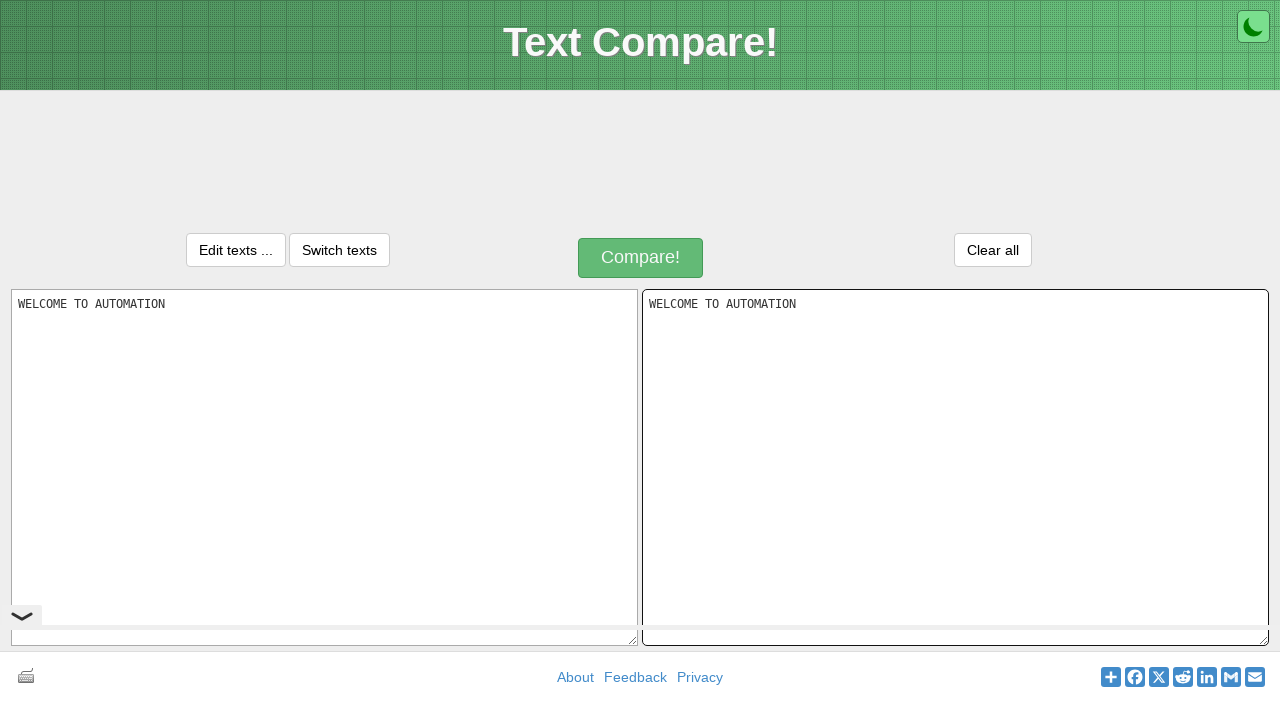